Tests file upload functionality by navigating to the file upload page, selecting a file, and submitting the upload form on a public test site.

Starting URL: https://the-internet.herokuapp.com

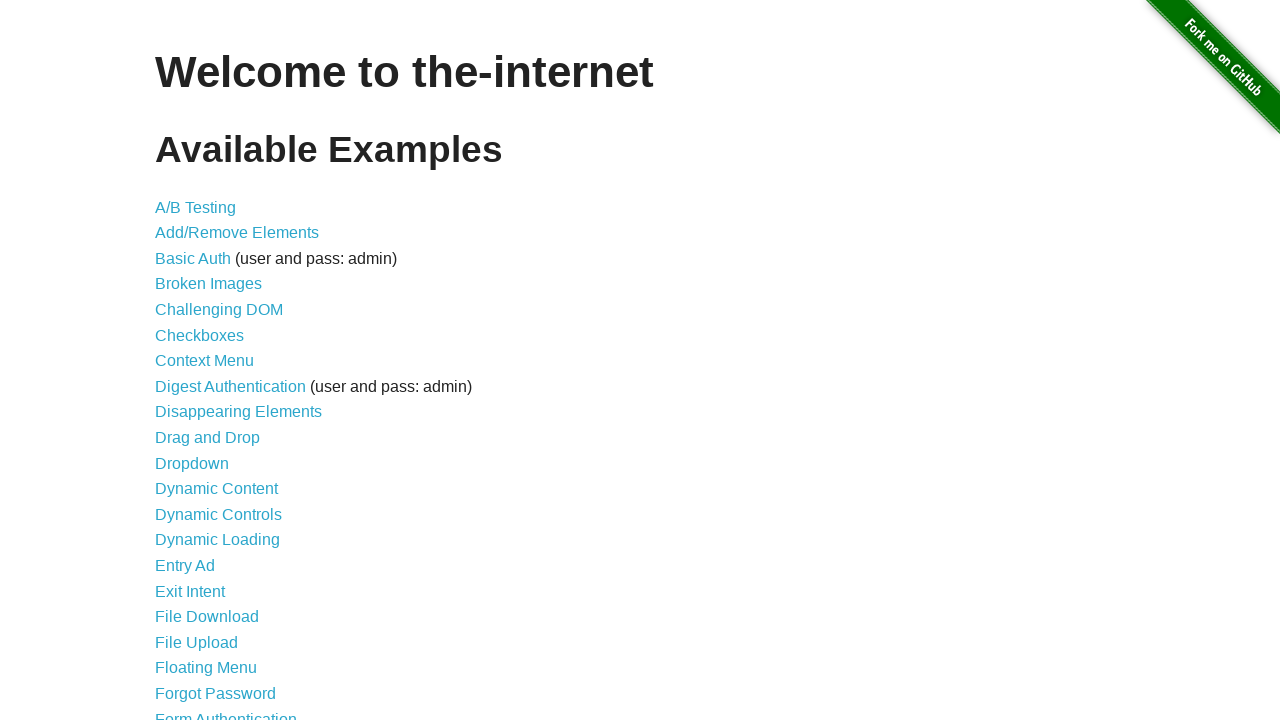

Clicked on 'File Upload' link at (196, 642) on a:text('File Upload')
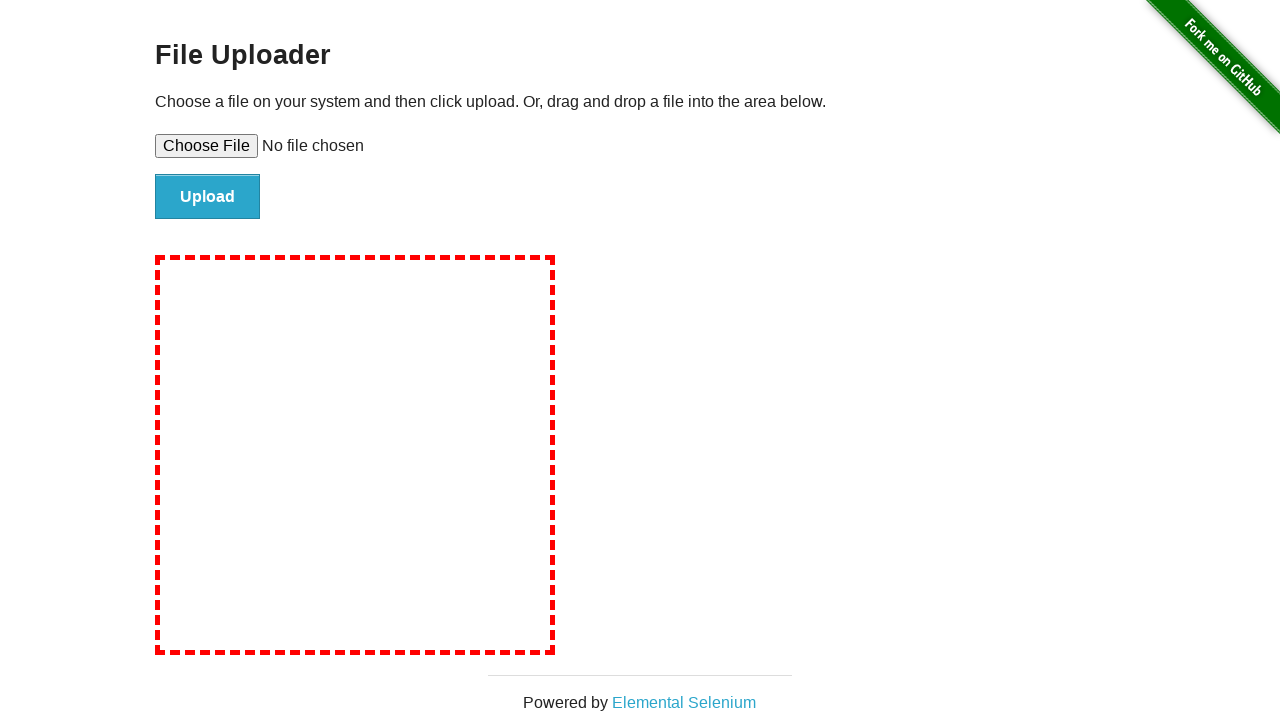

Created temporary test file for upload
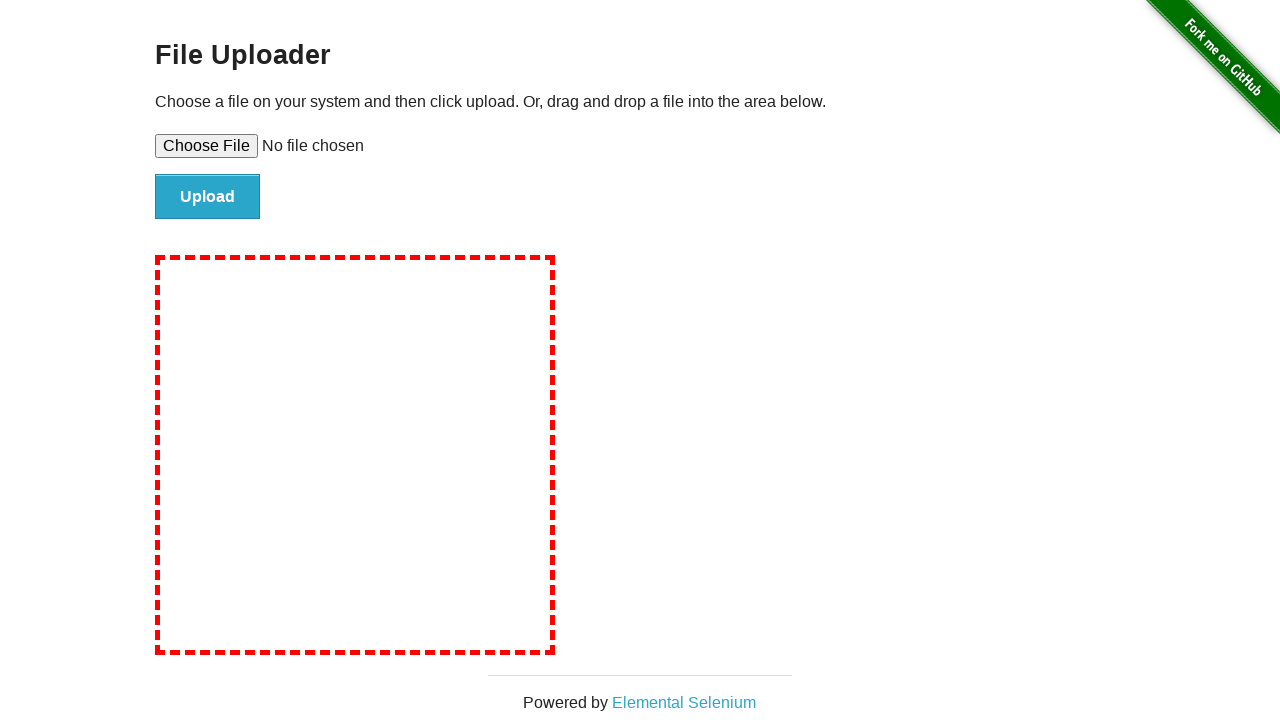

Selected file for upload via file input field
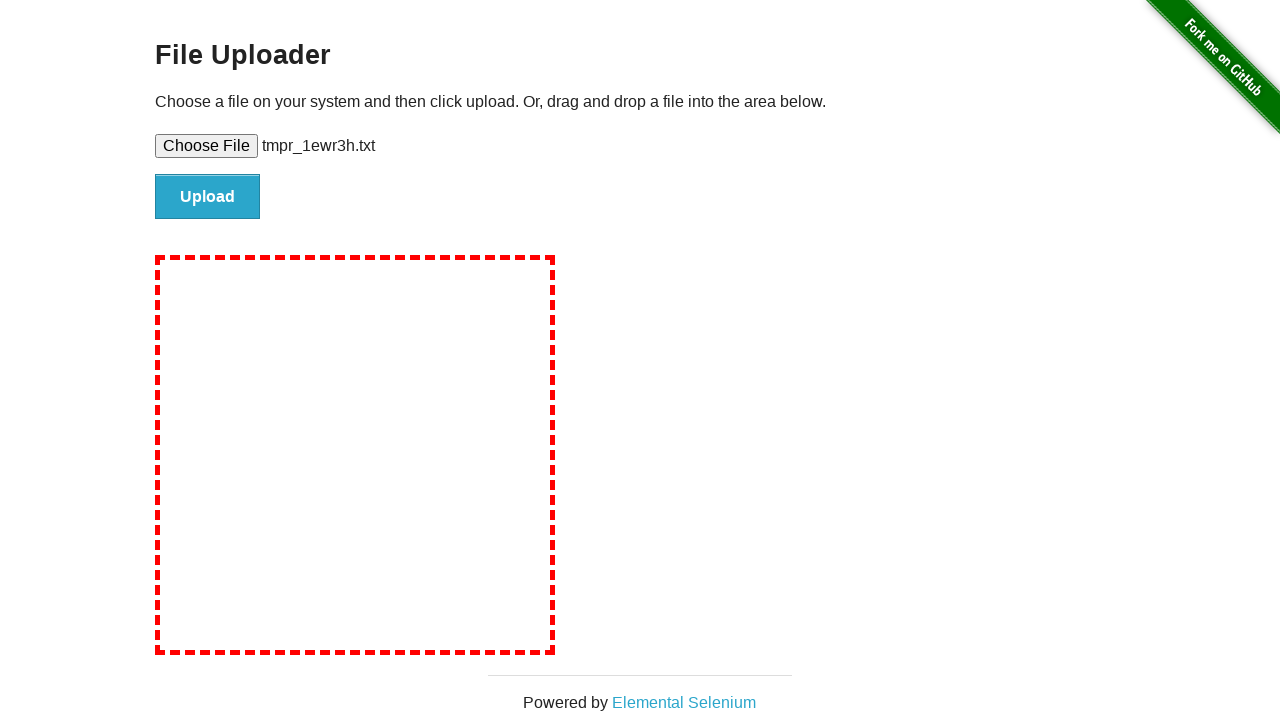

Clicked file submit button to upload file at (208, 197) on #file-submit
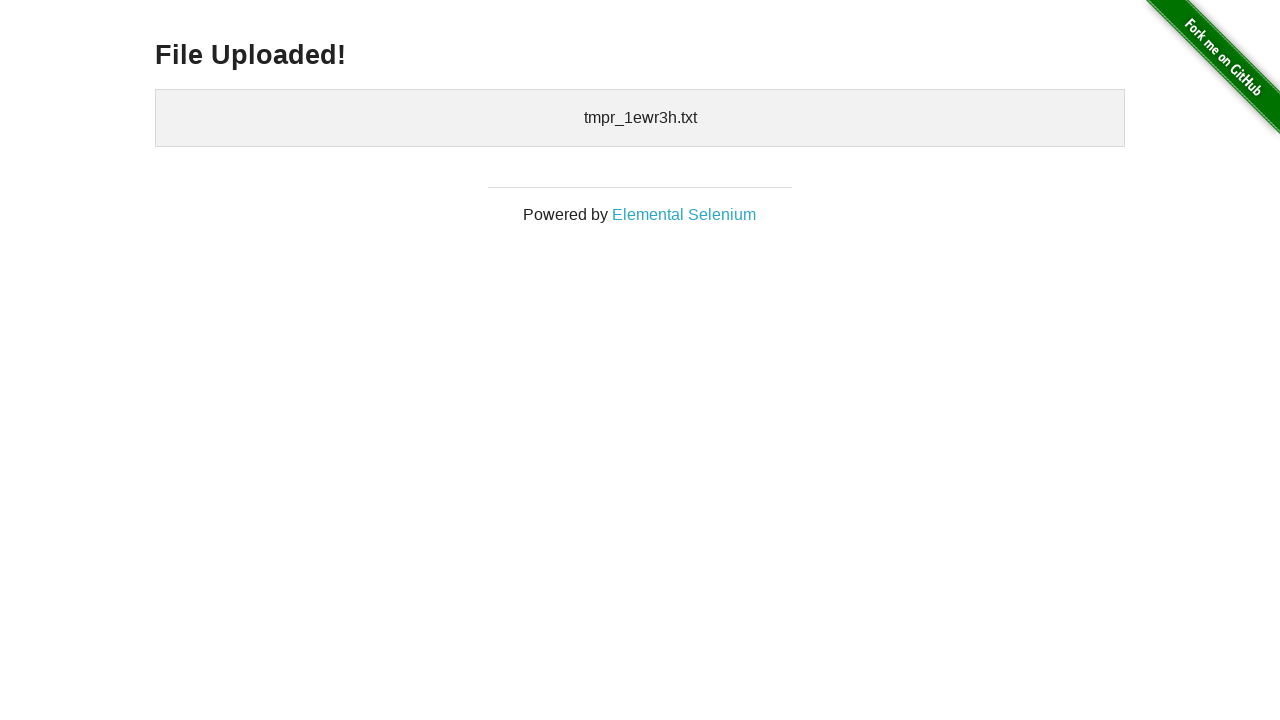

File upload confirmation message appeared
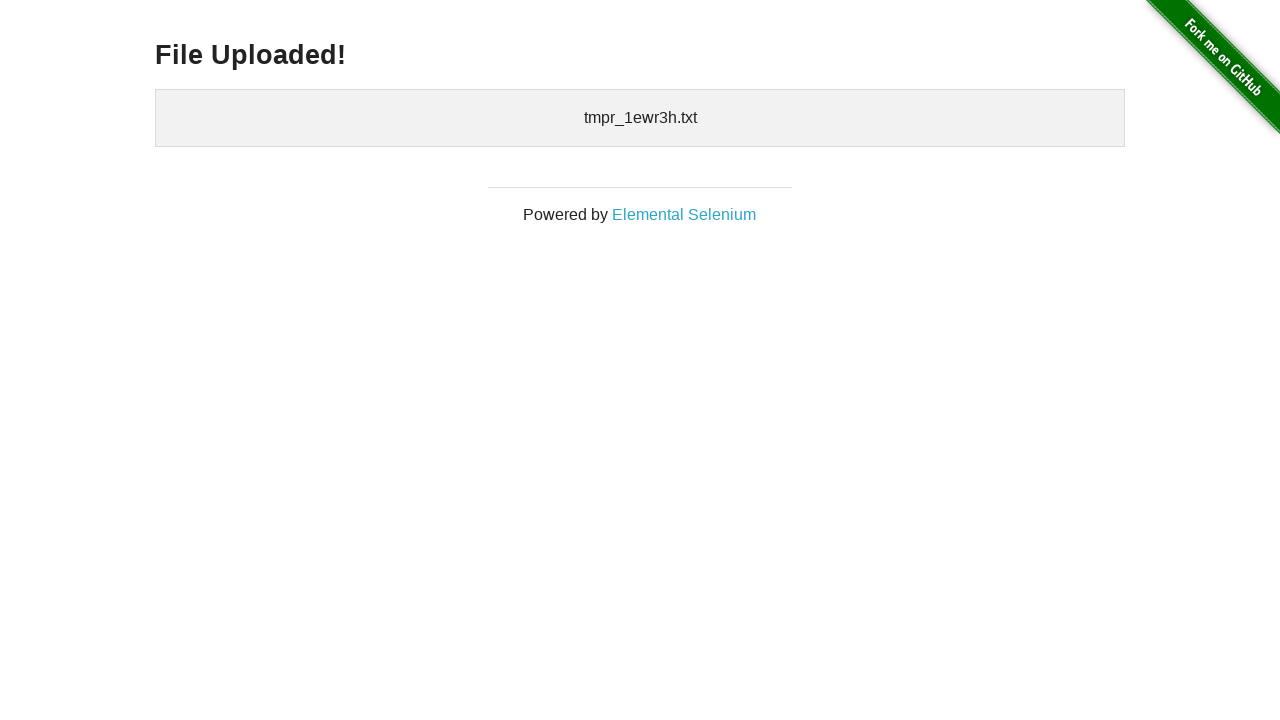

Cleaned up temporary test file
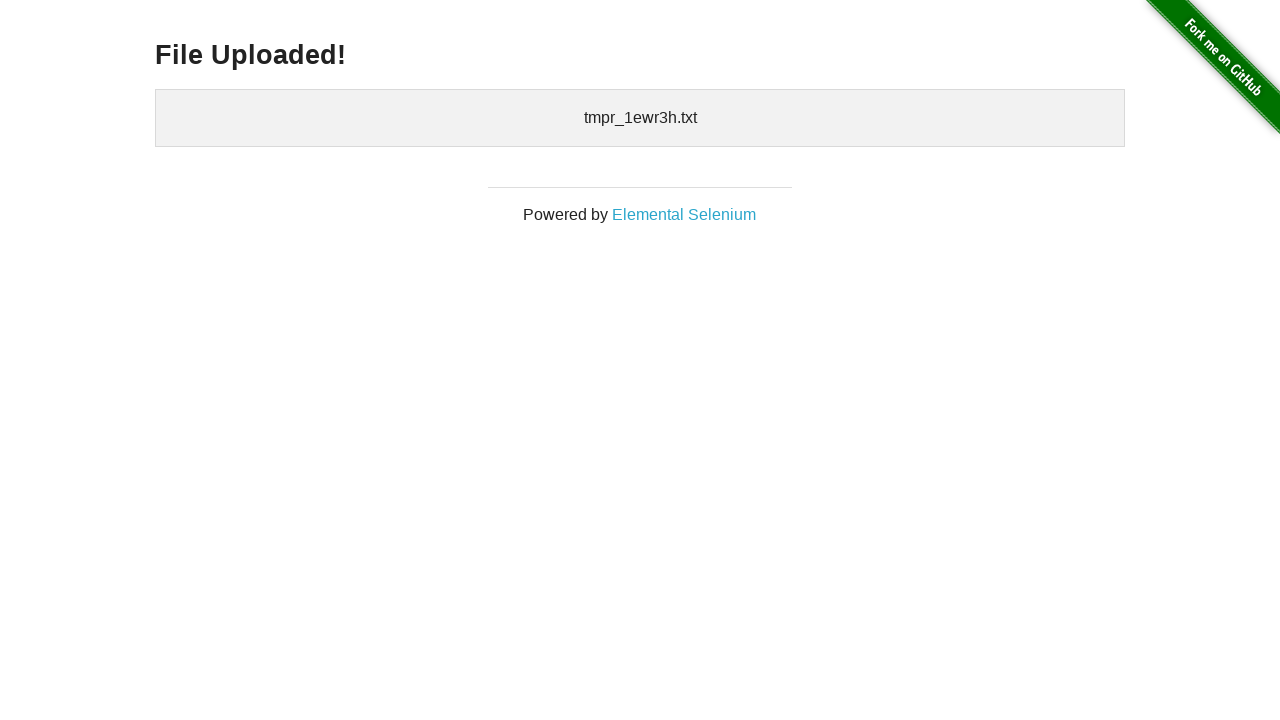

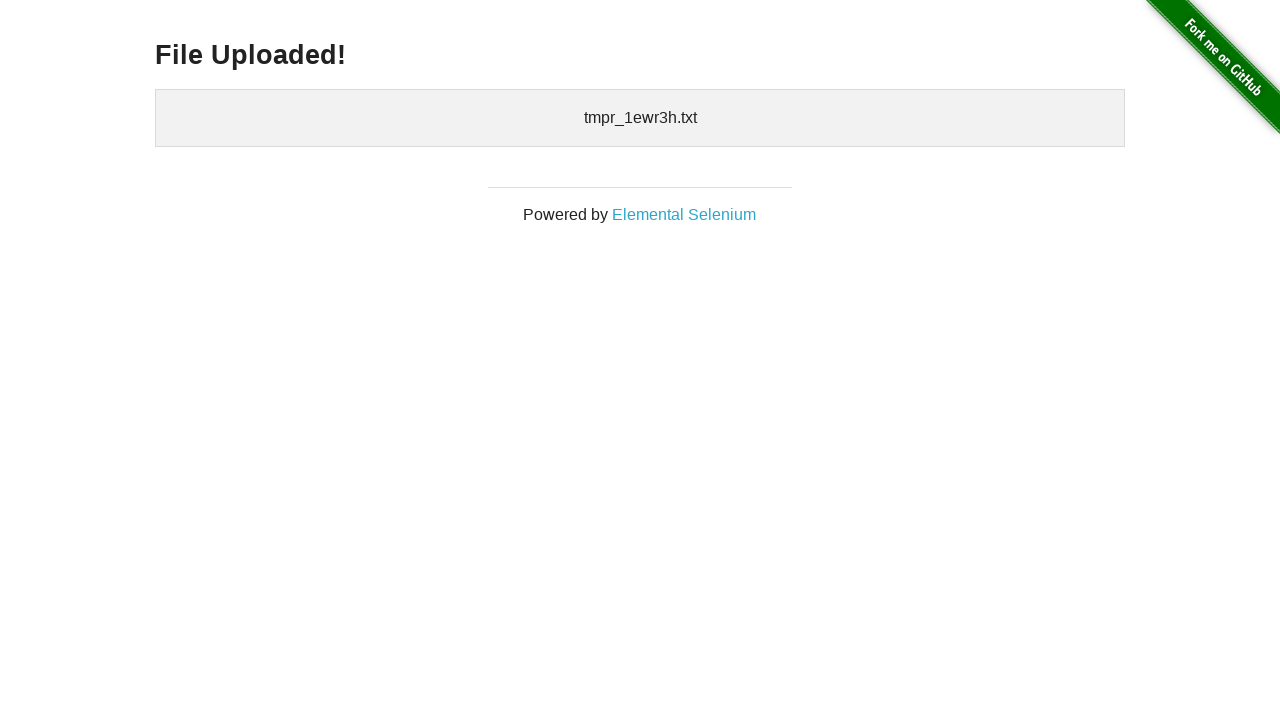